Tests that form elements (email field, radio button, education field) are displayed on the page, interacts with them by filling text and clicking, and verifies a hidden element is not displayed.

Starting URL: https://automationfc.github.io/basic-form/index.html

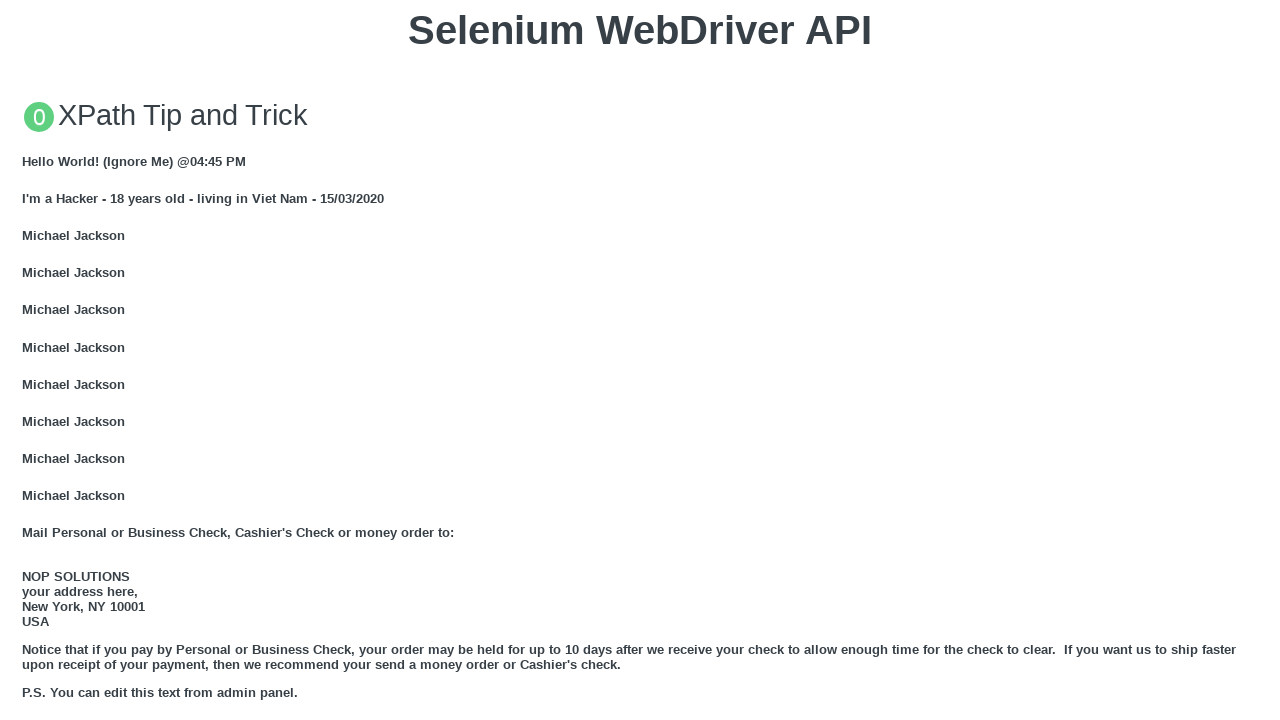

Located email field element
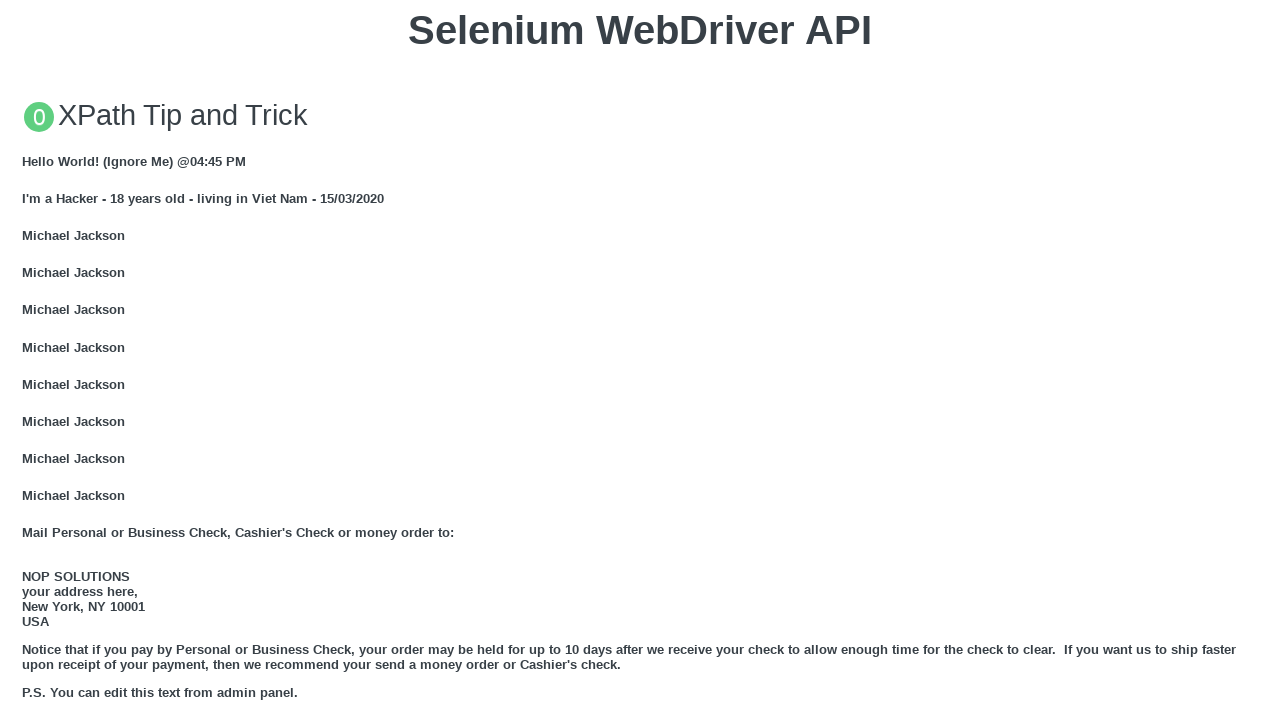

Verified email field is visible
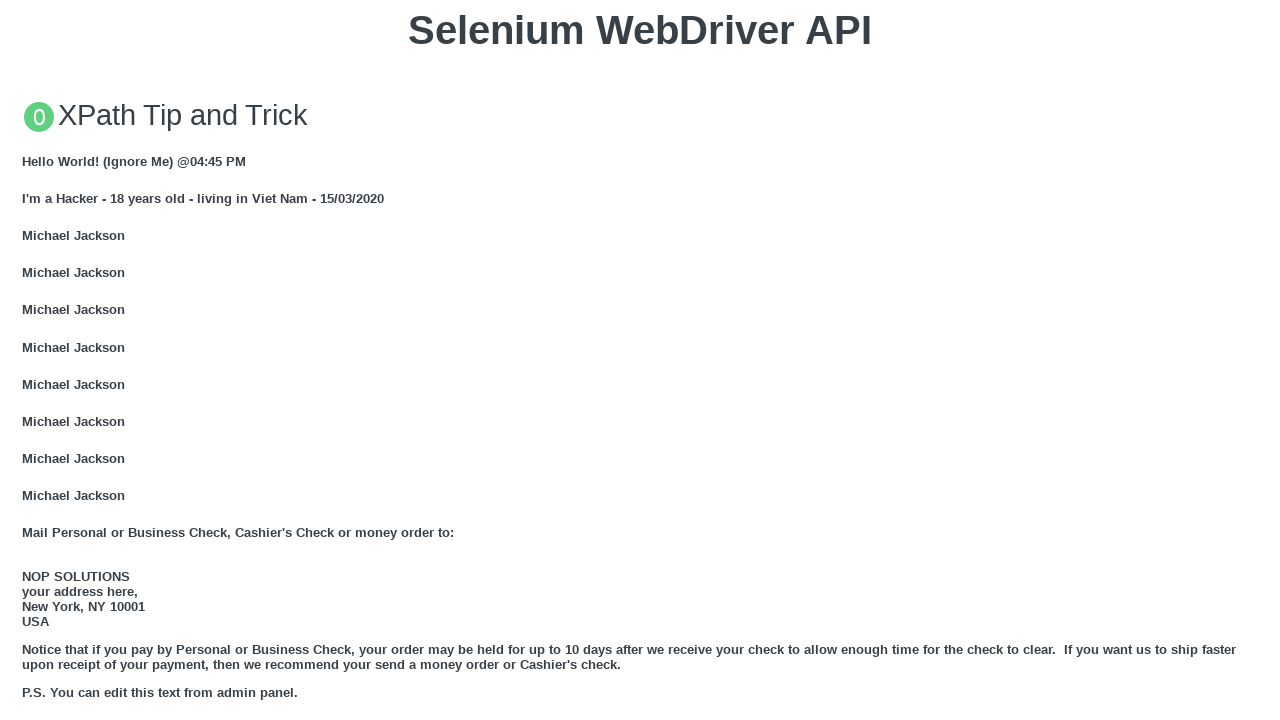

Filled email field with 'Automation Testing' on #email
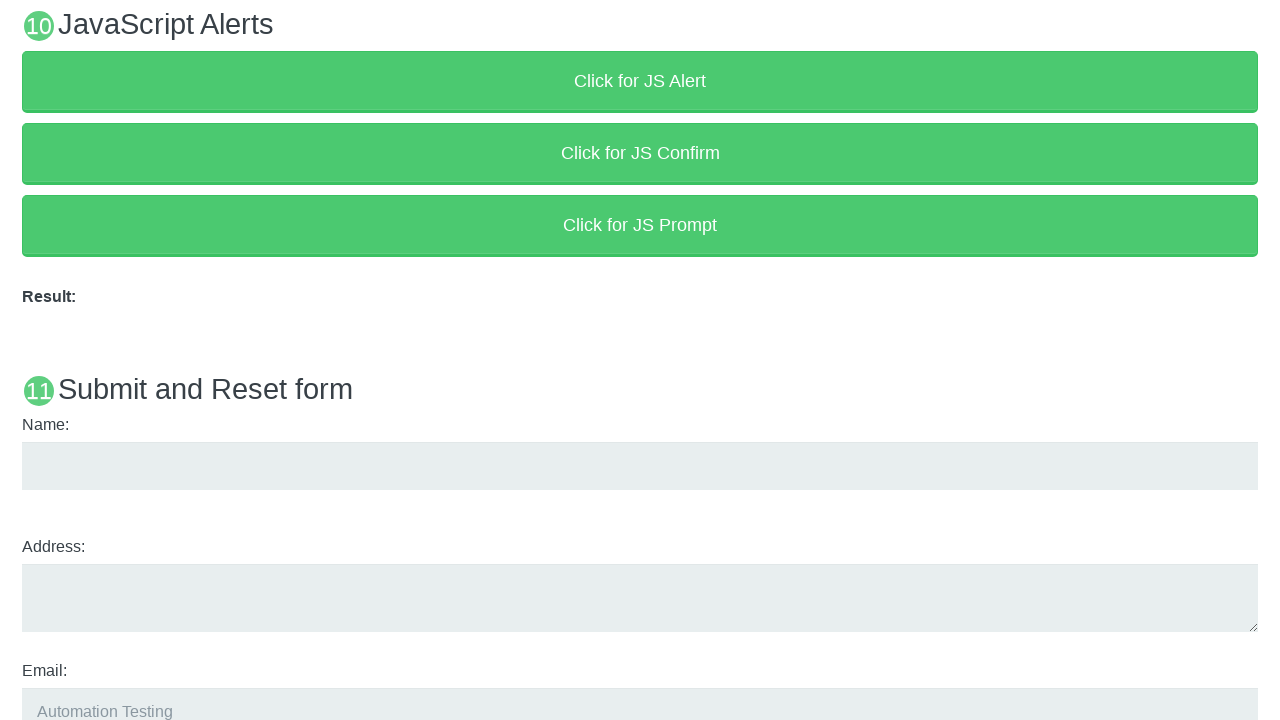

Located under 18 radio button element
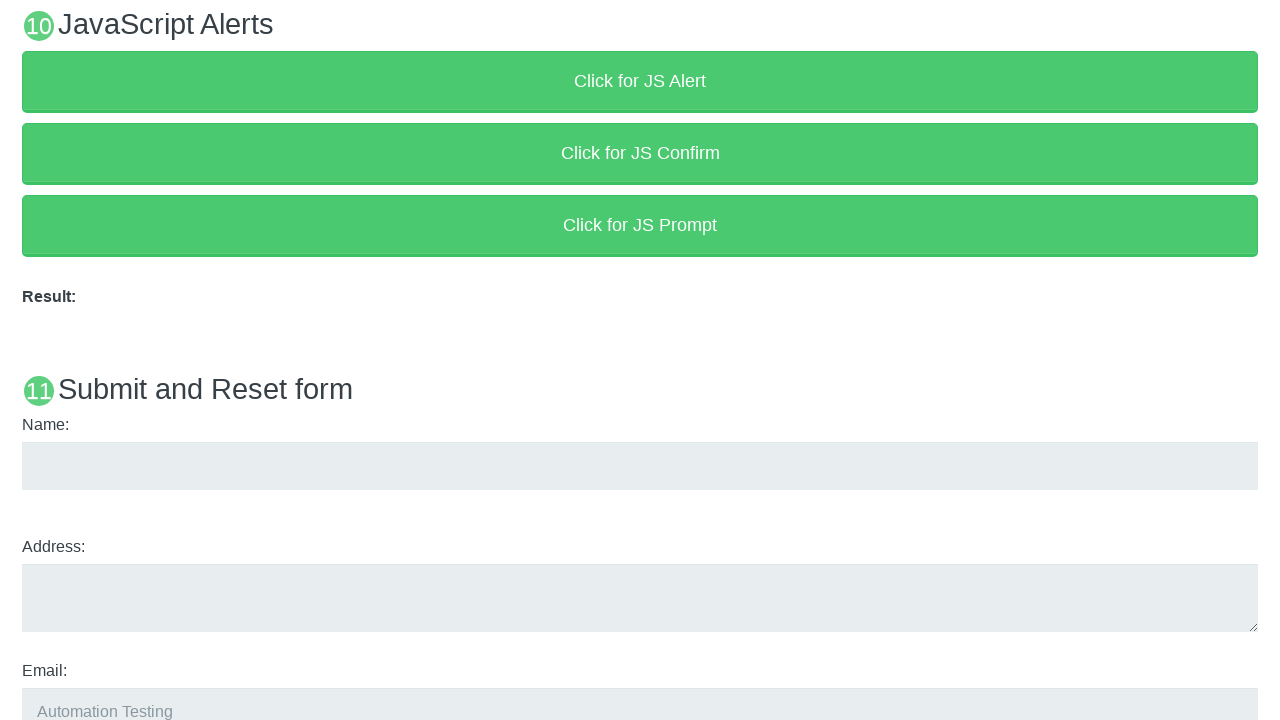

Verified under 18 radio button is visible
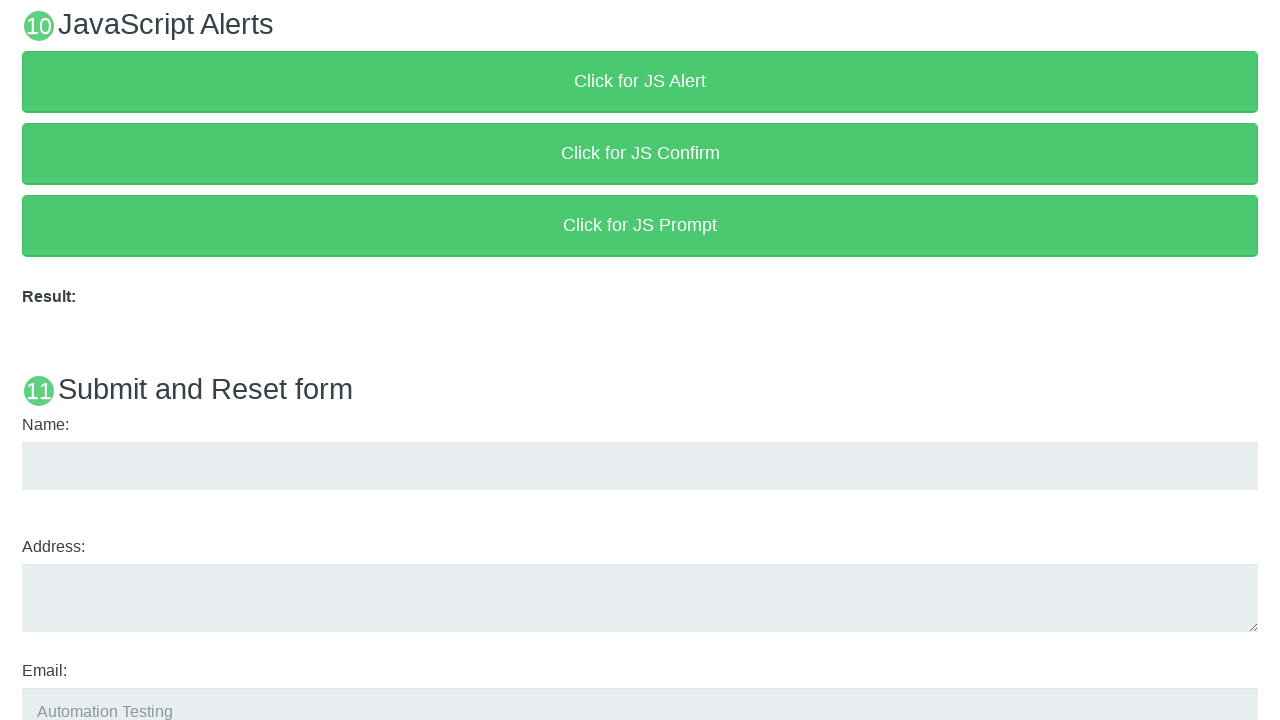

Clicked under 18 radio button at (28, 360) on #under_18
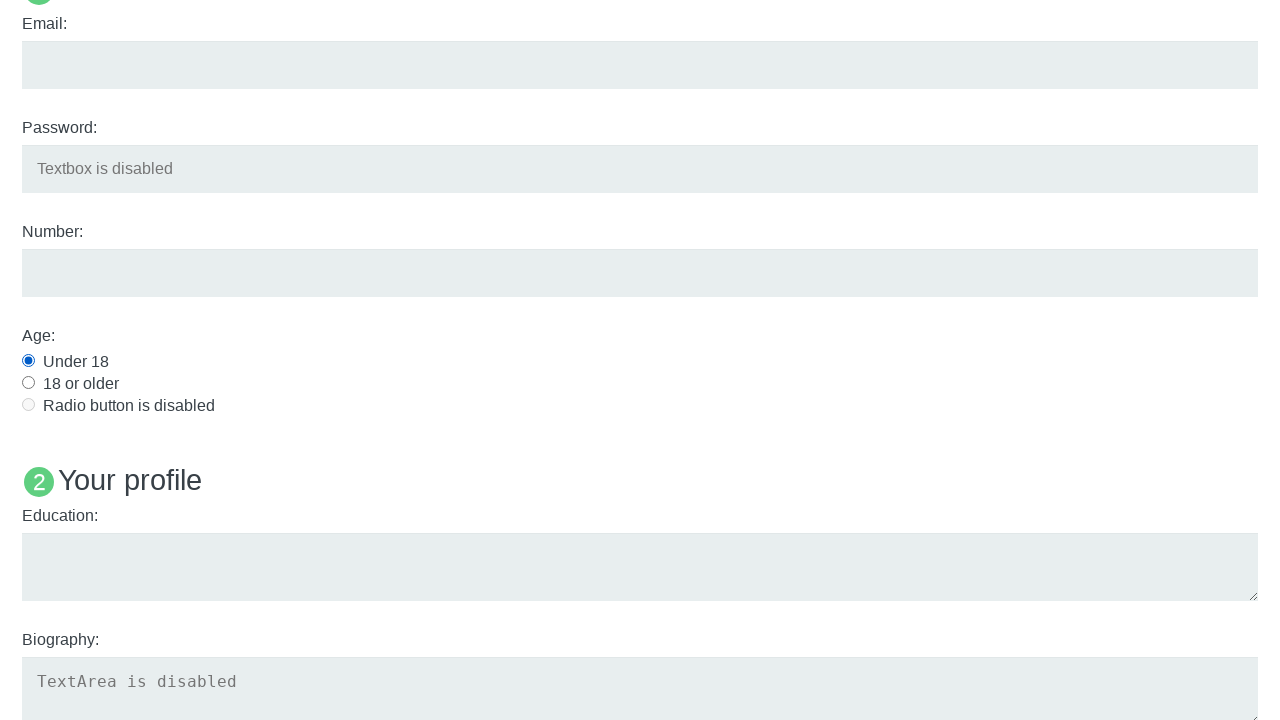

Located education field element
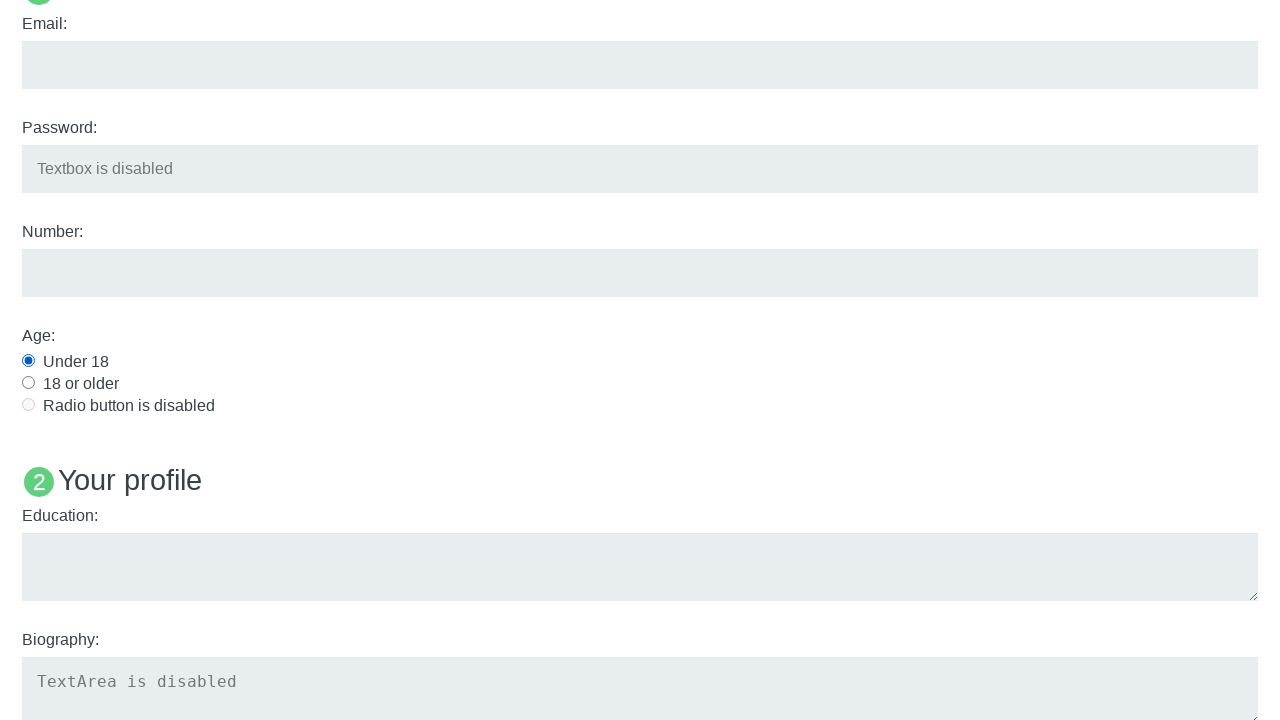

Verified education field is visible
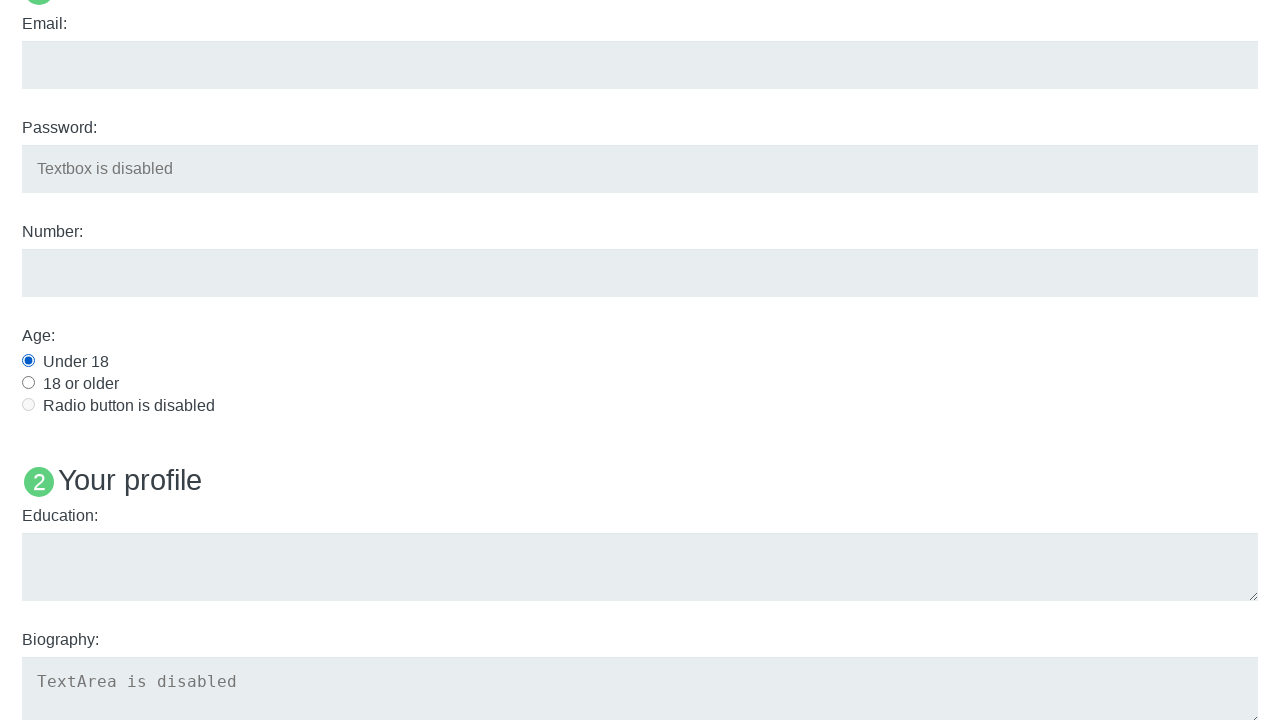

Filled education field with 'Automation Testing' on #edu
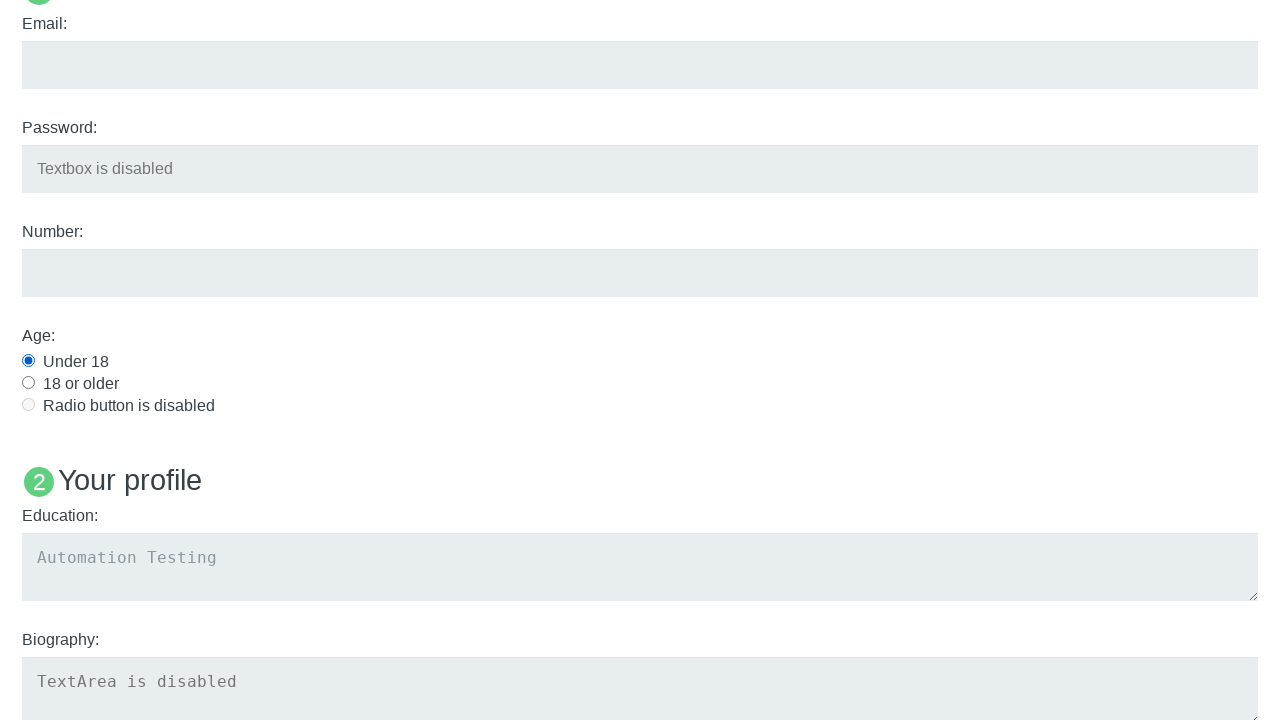

Located hidden element 'Name: User5'
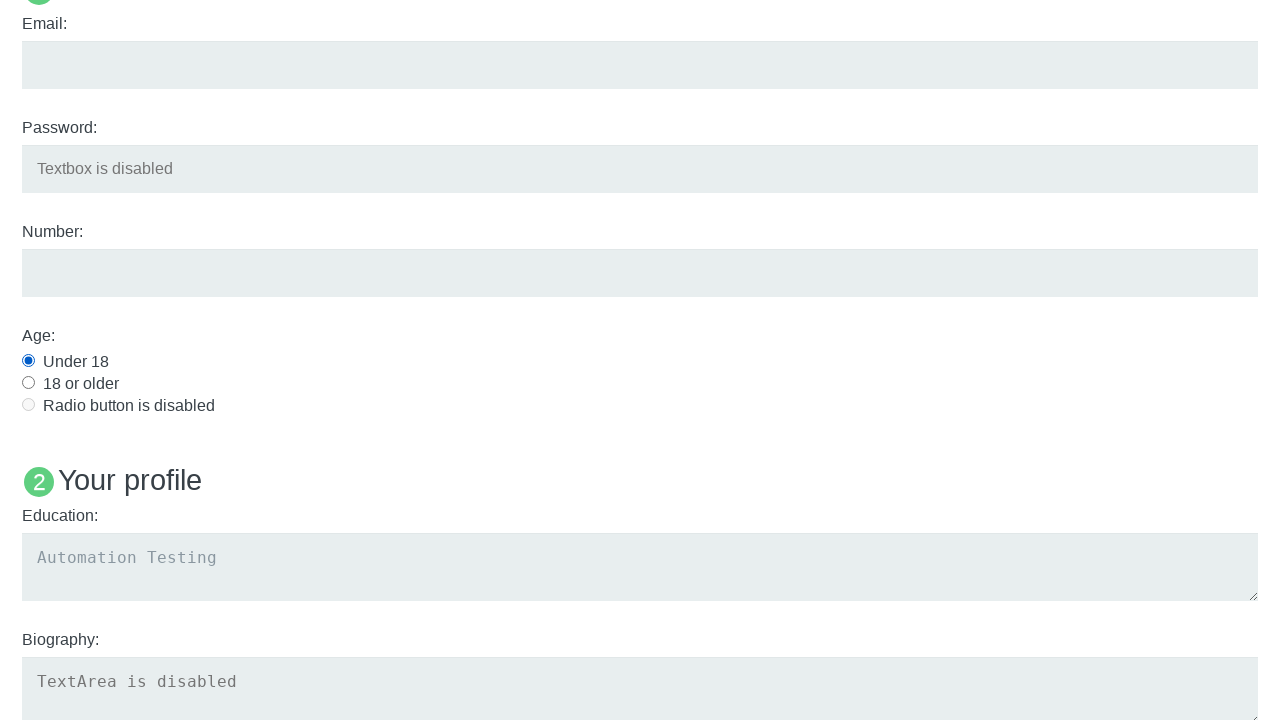

Verified hidden element is not visible
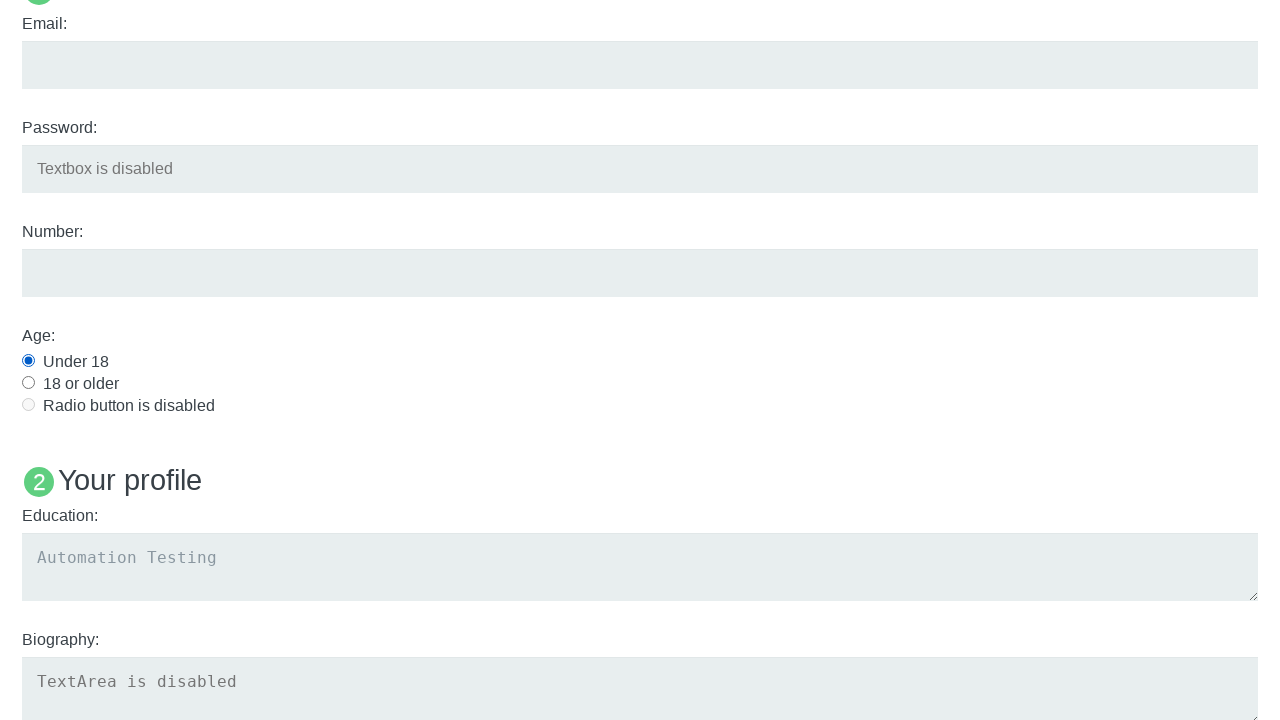

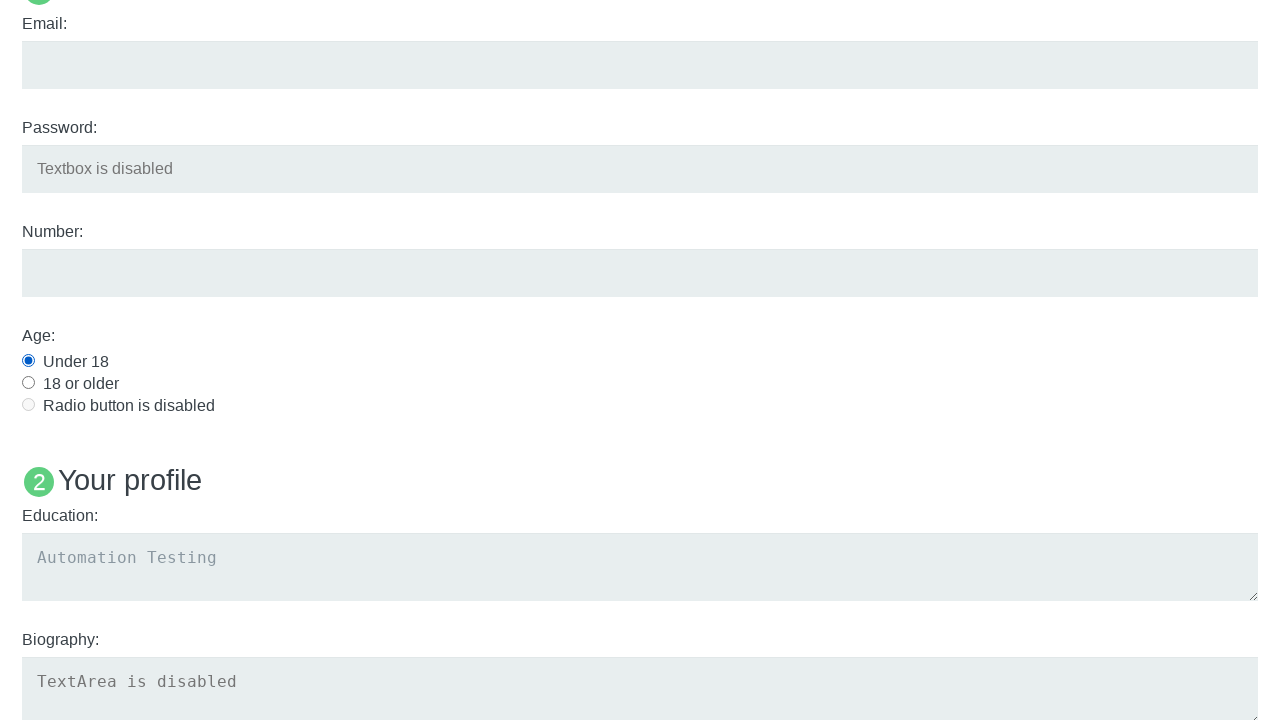